Tests browser navigation functionality by visiting two websites and using back/forward navigation buttons to move between them

Starting URL: https://www.uap-bd.edu/

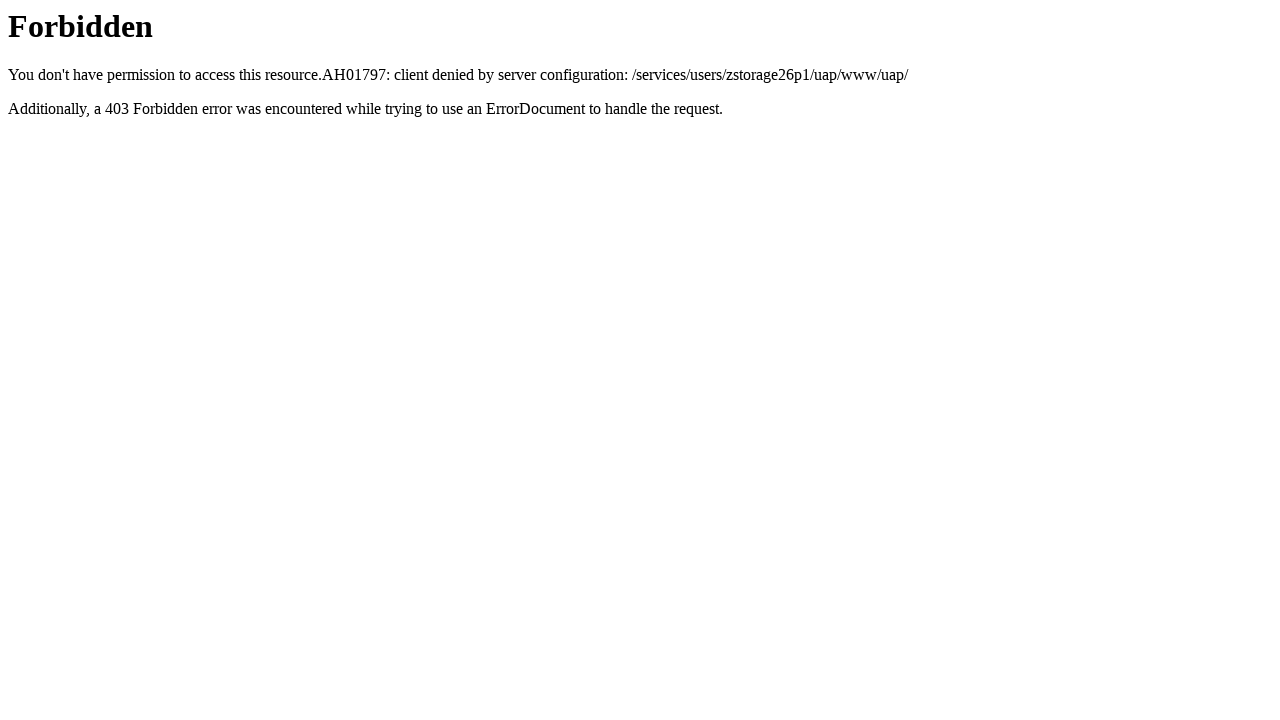

Navigated to https://www.python.org/
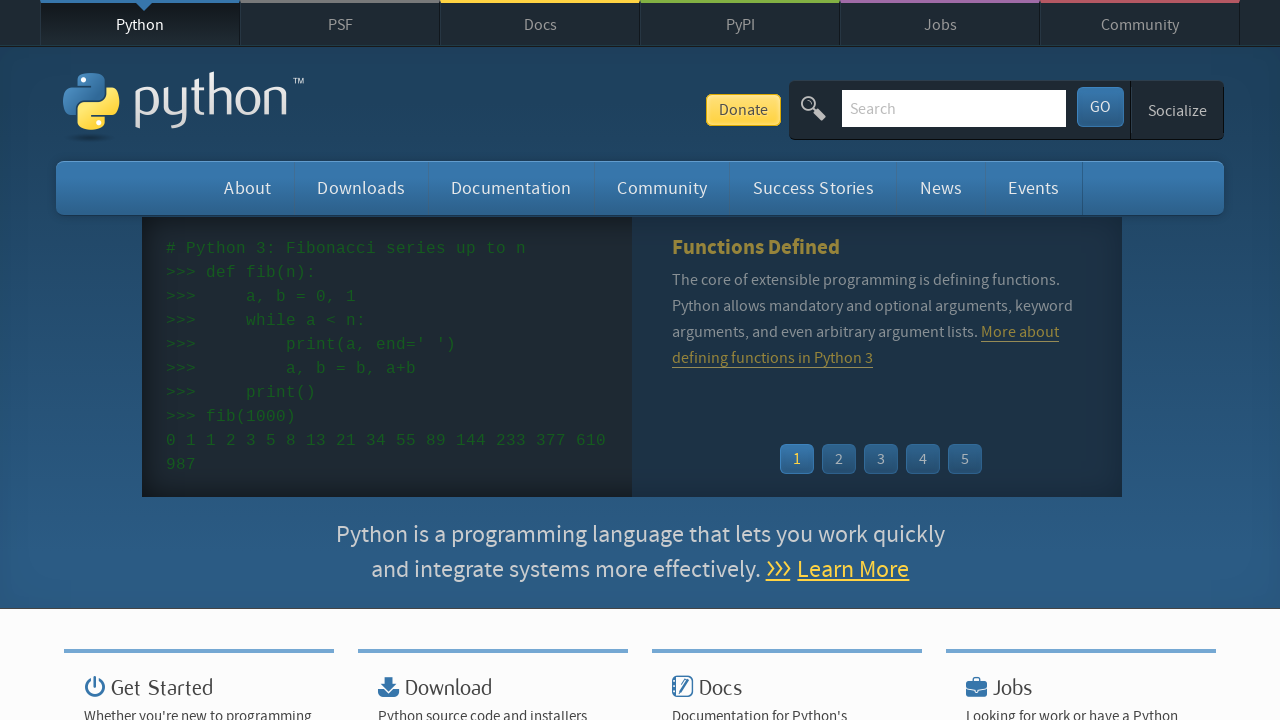

Navigated back to previous page (https://www.uap-bd.edu/)
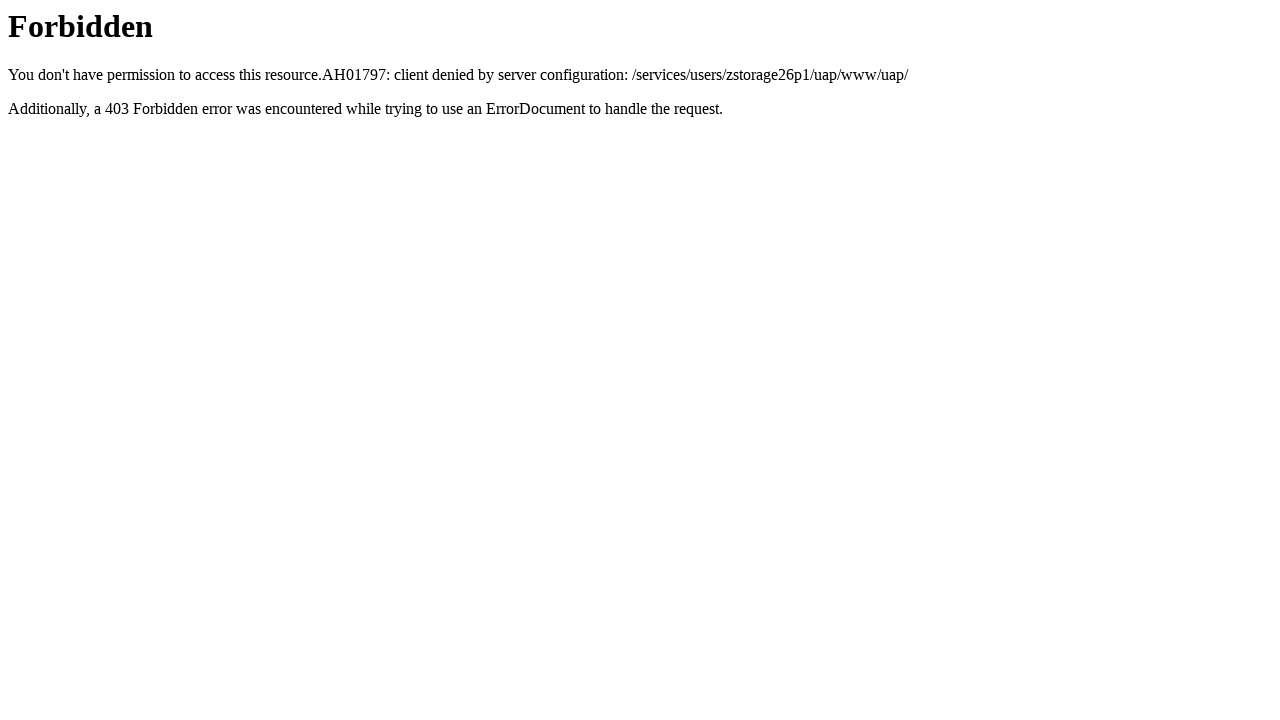

Navigated forward to https://www.python.org/
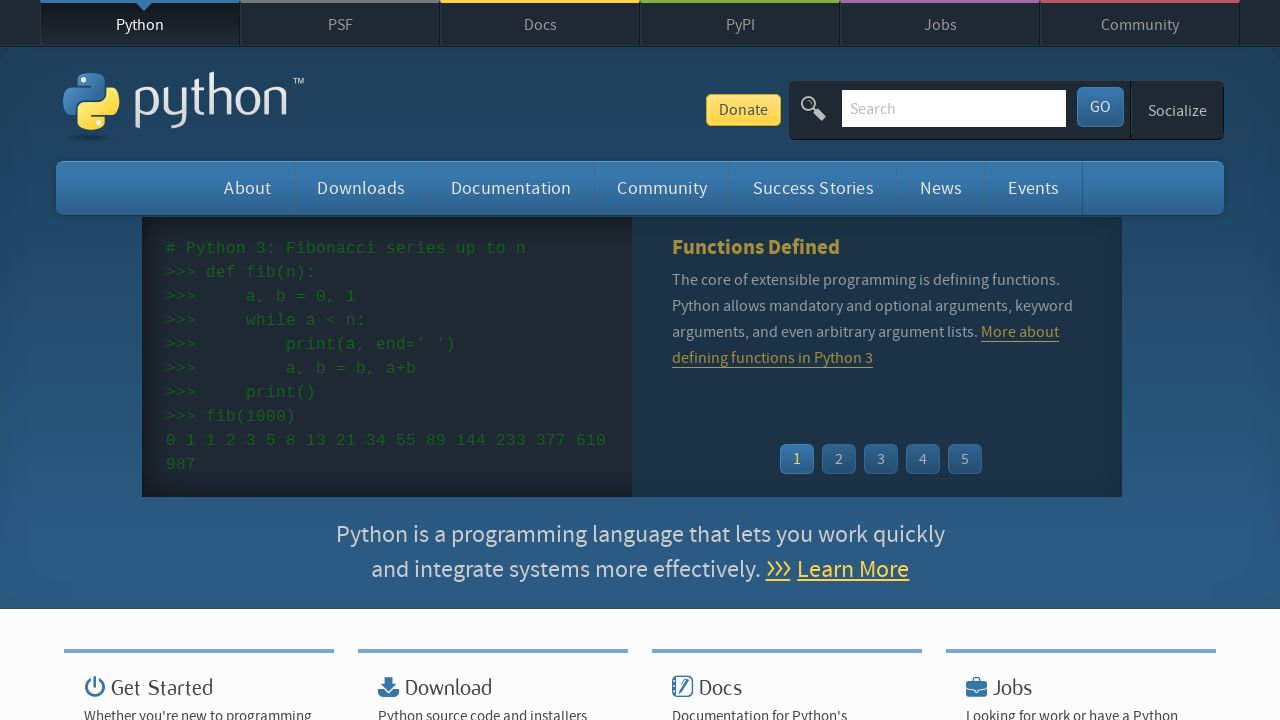

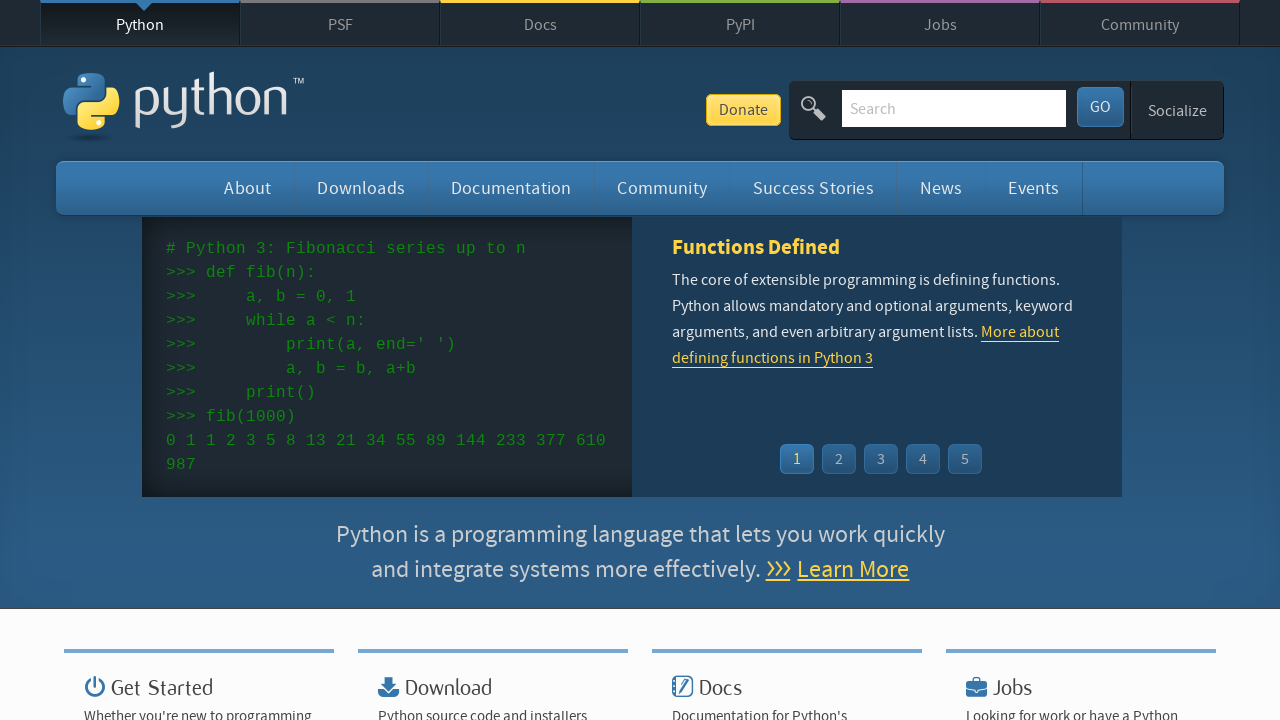